Navigates to Wipro's homepage and verifies the page loads successfully by waiting for the page content to be available.

Starting URL: https://www.wipro.com/

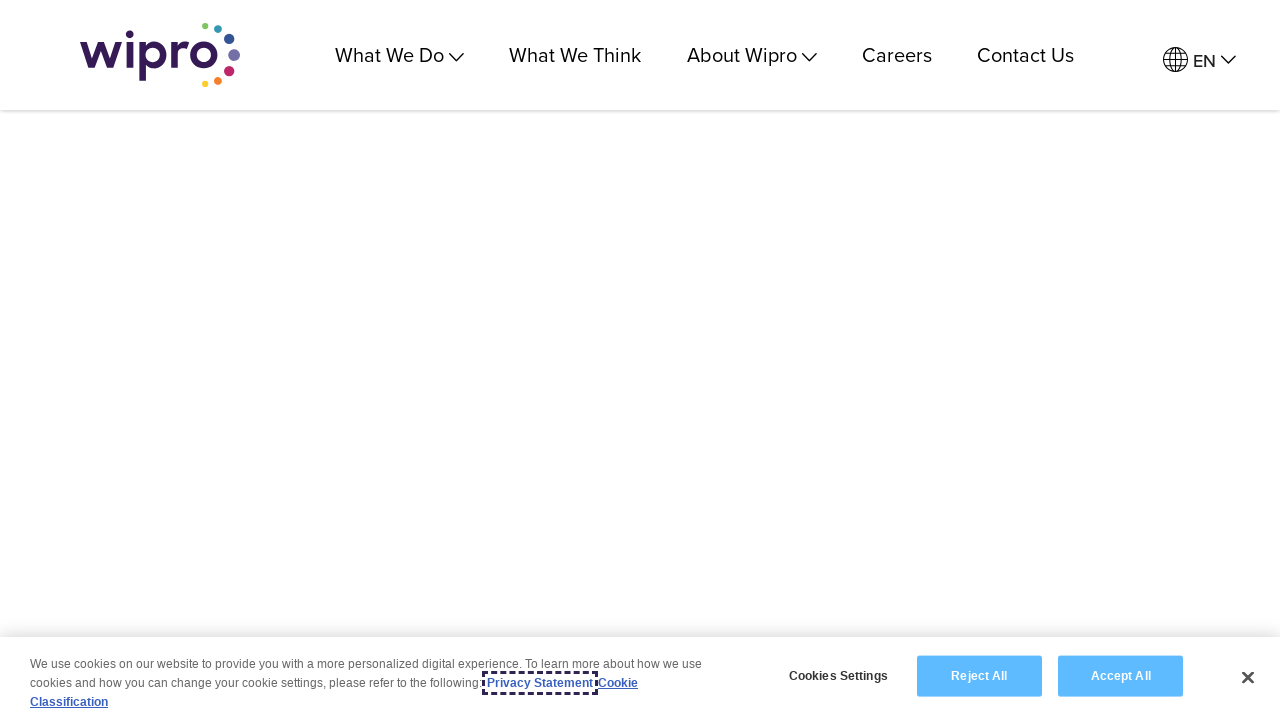

Navigated to Wipro homepage
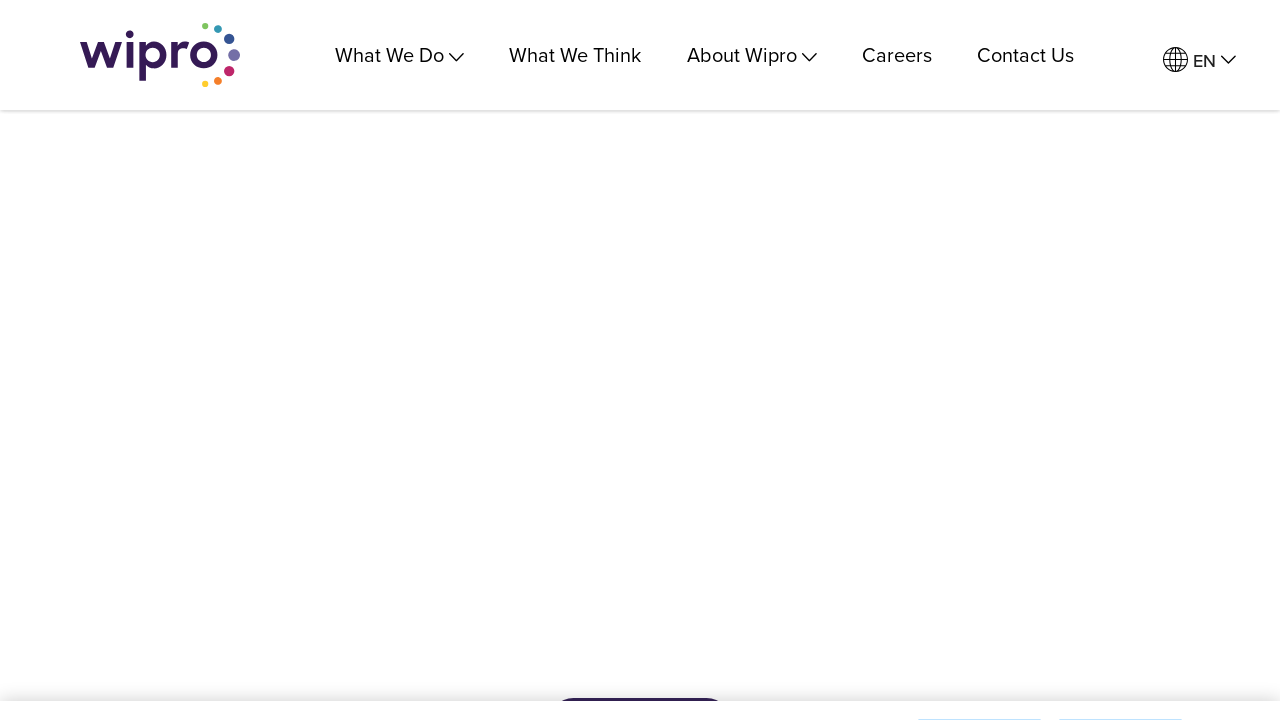

Page DOM content loaded
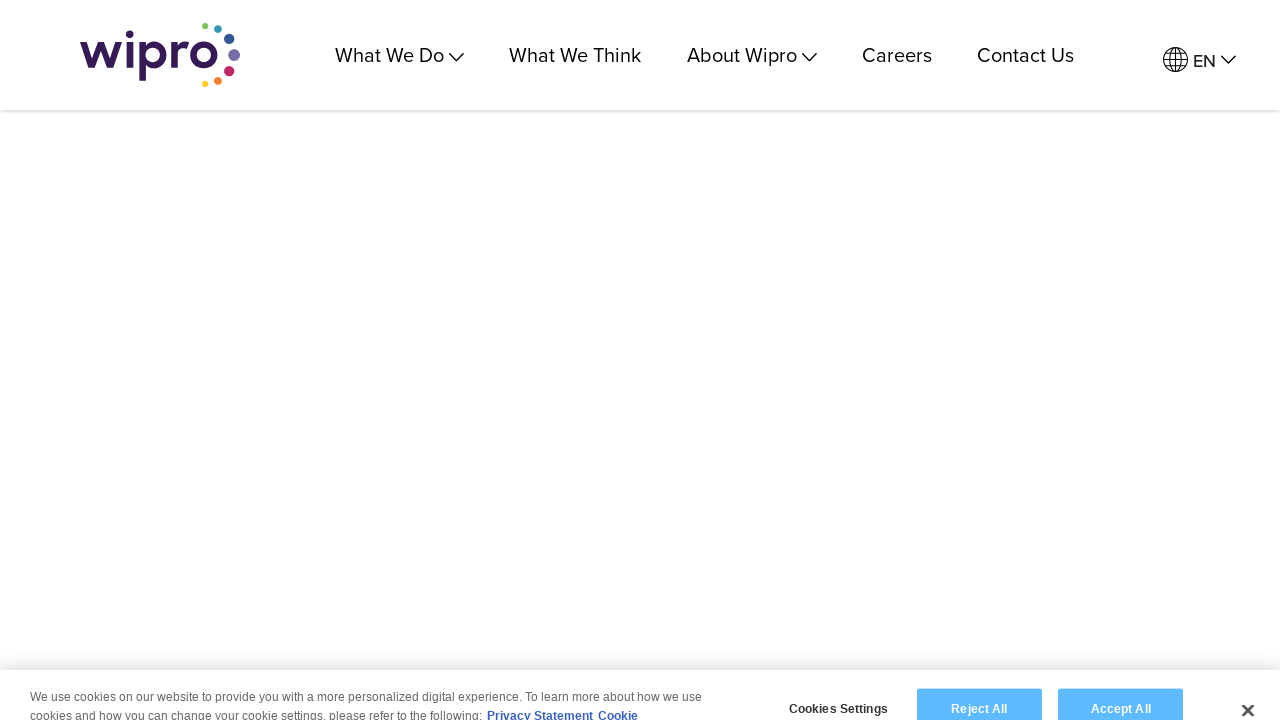

Body element is available, page content verified
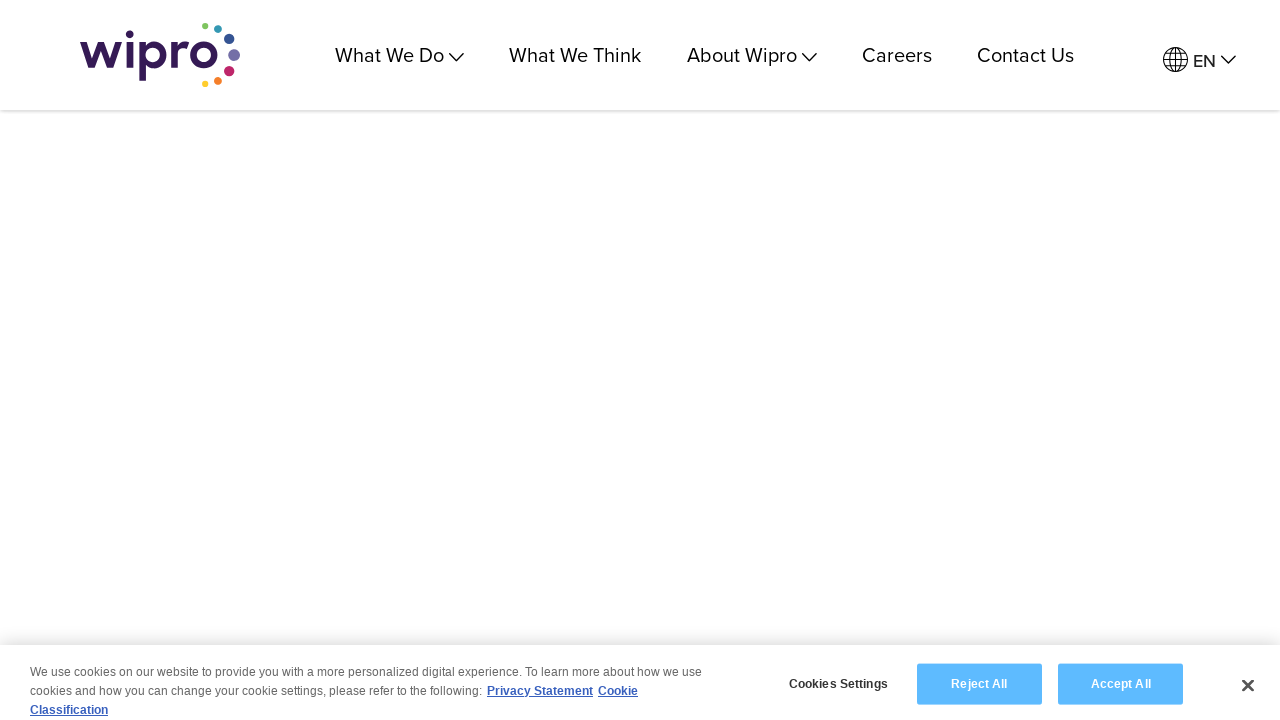

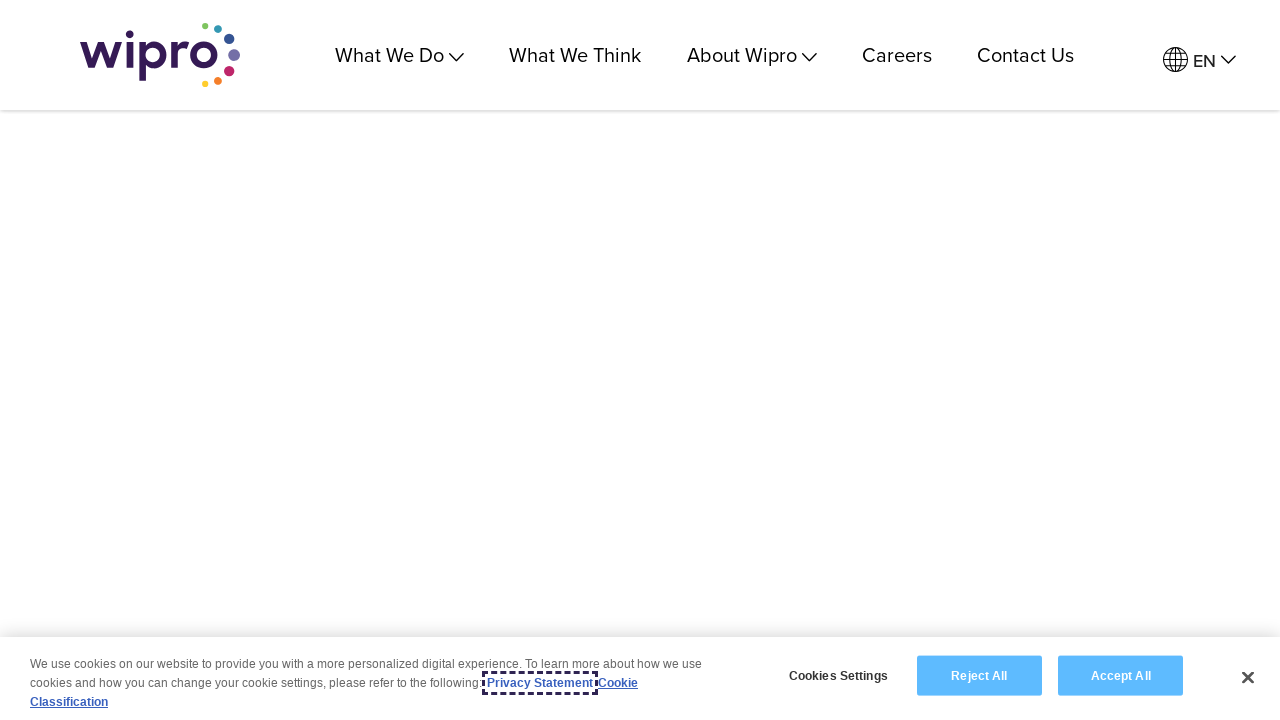